Tests tooltip display on hover by moving mouse over an age input field and verifying the tooltip text appears

Starting URL: https://automationfc.github.io/jquery-tooltip/

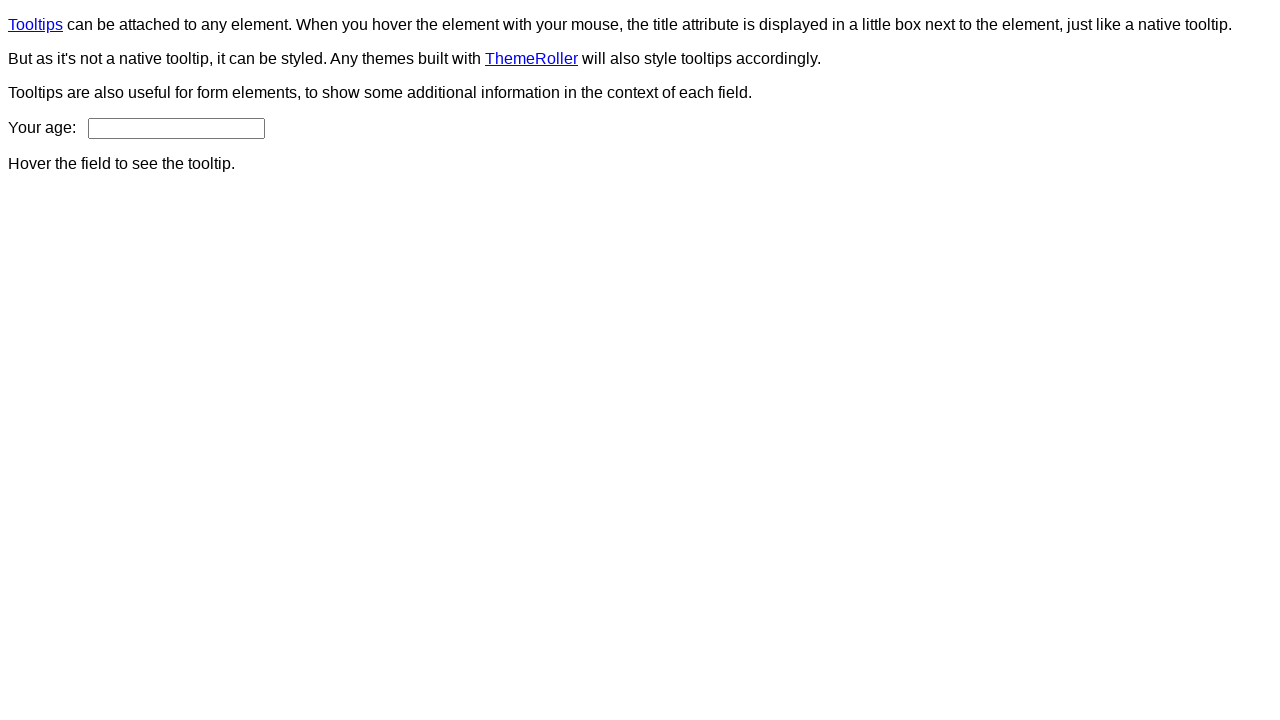

Navigated to jQuery tooltip test page
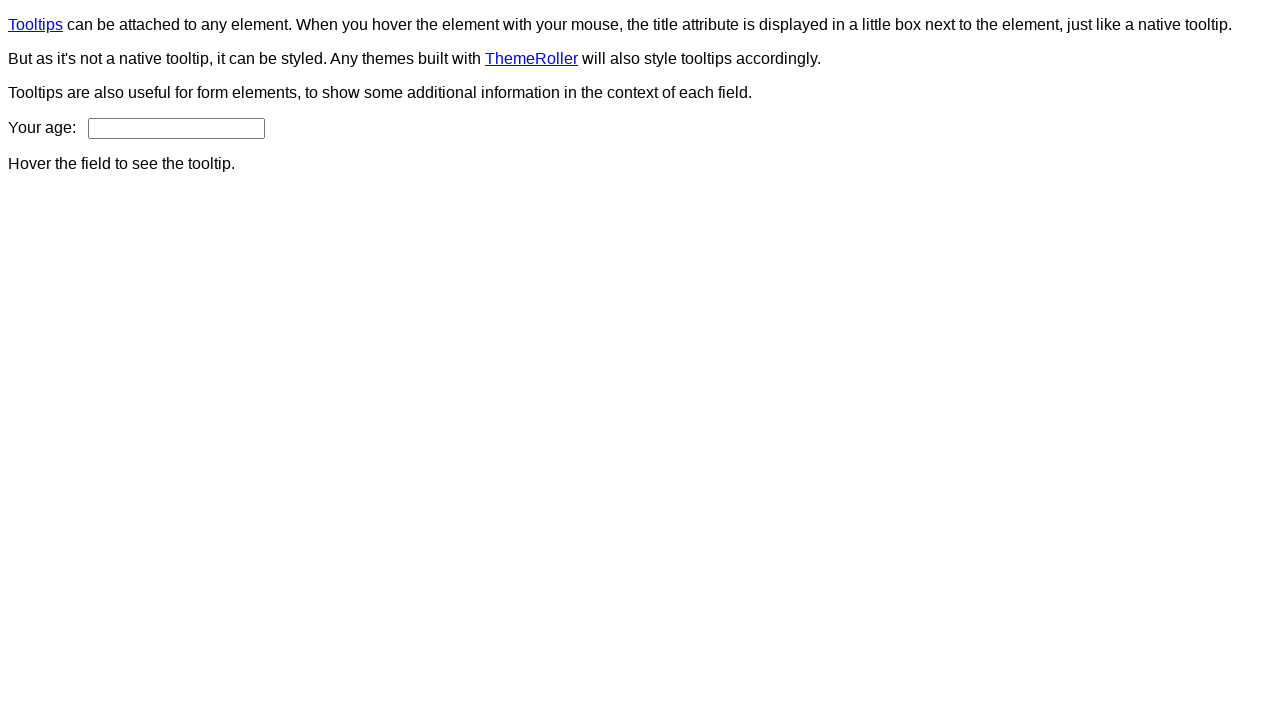

Hovered mouse over age input field at (176, 128) on input#age
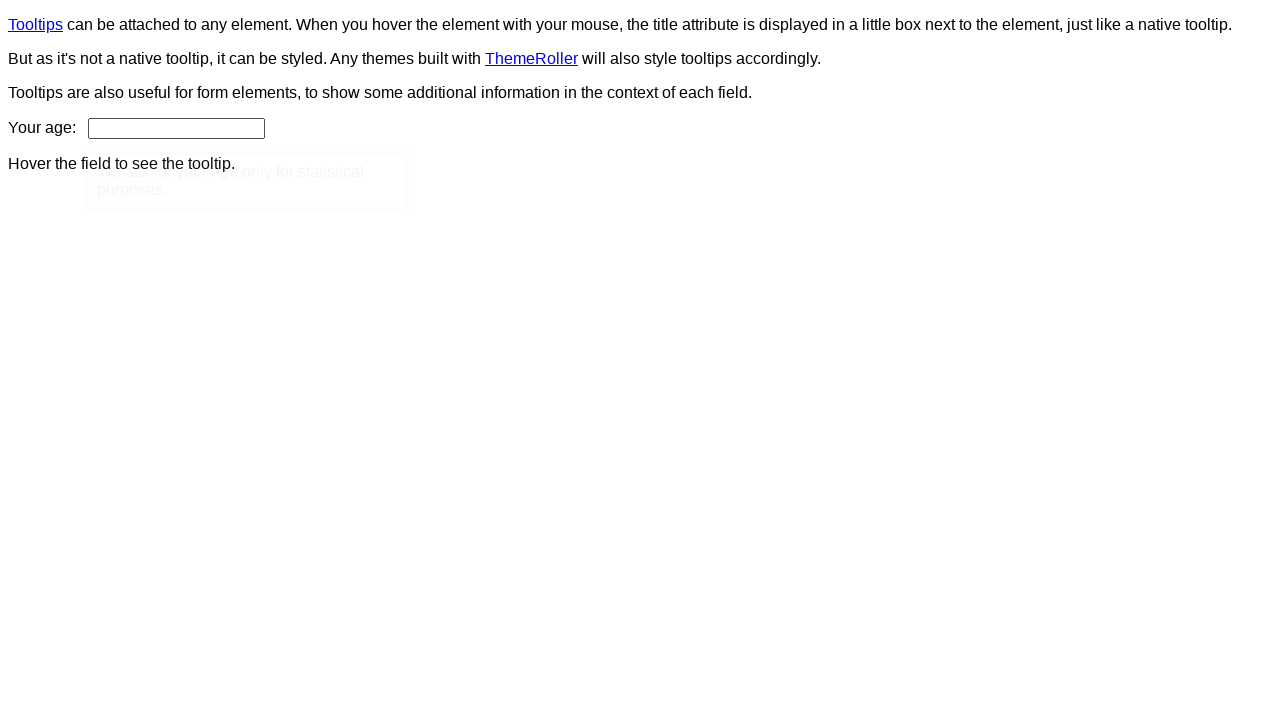

Tooltip appeared on hover
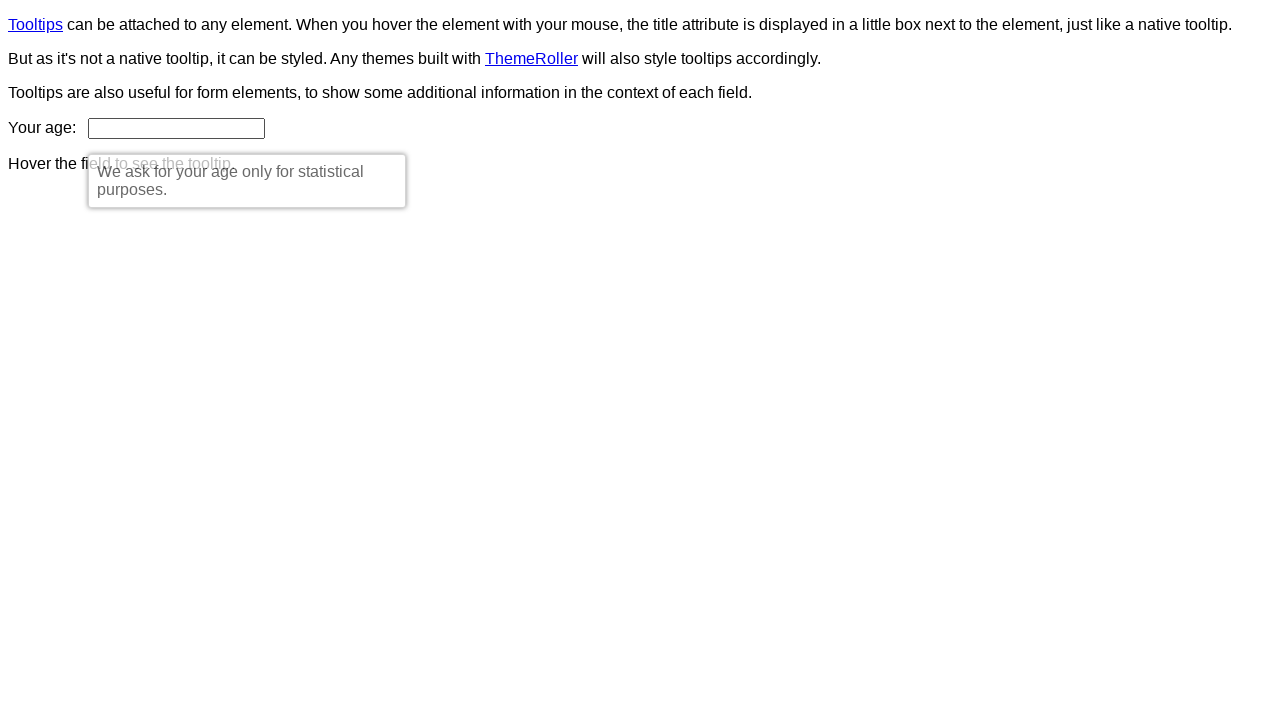

Verified tooltip text matches expected message
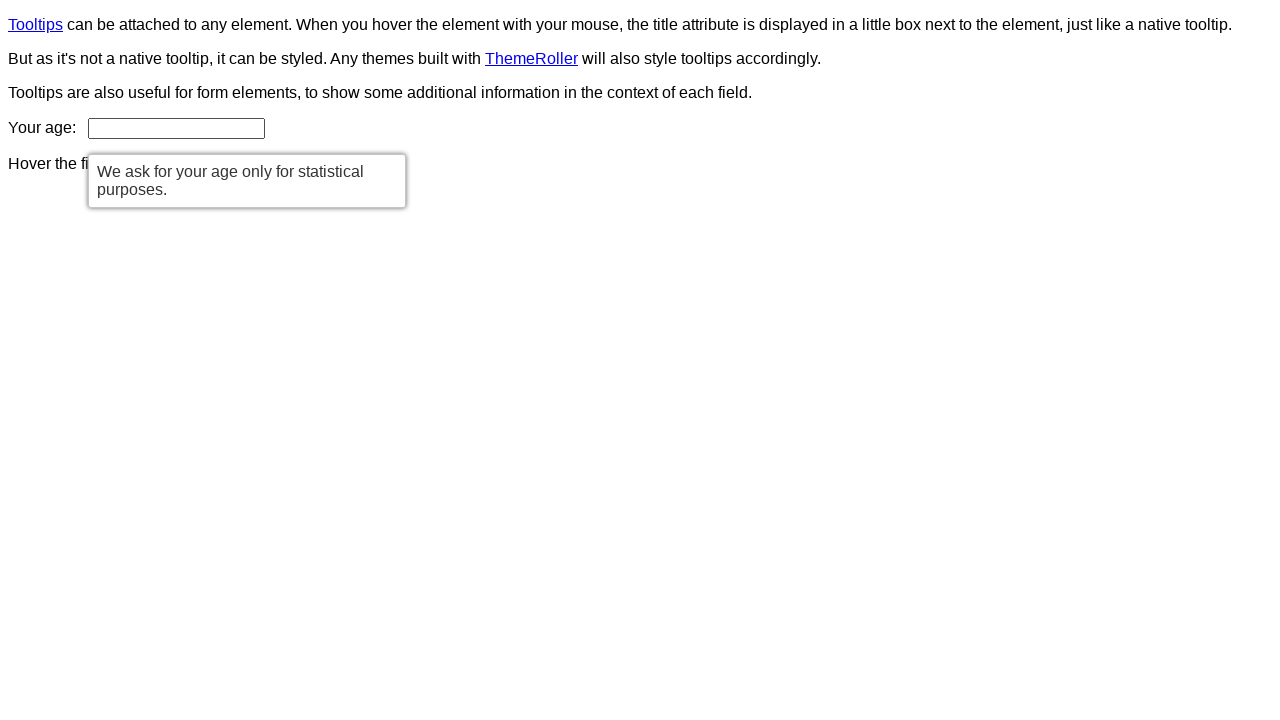

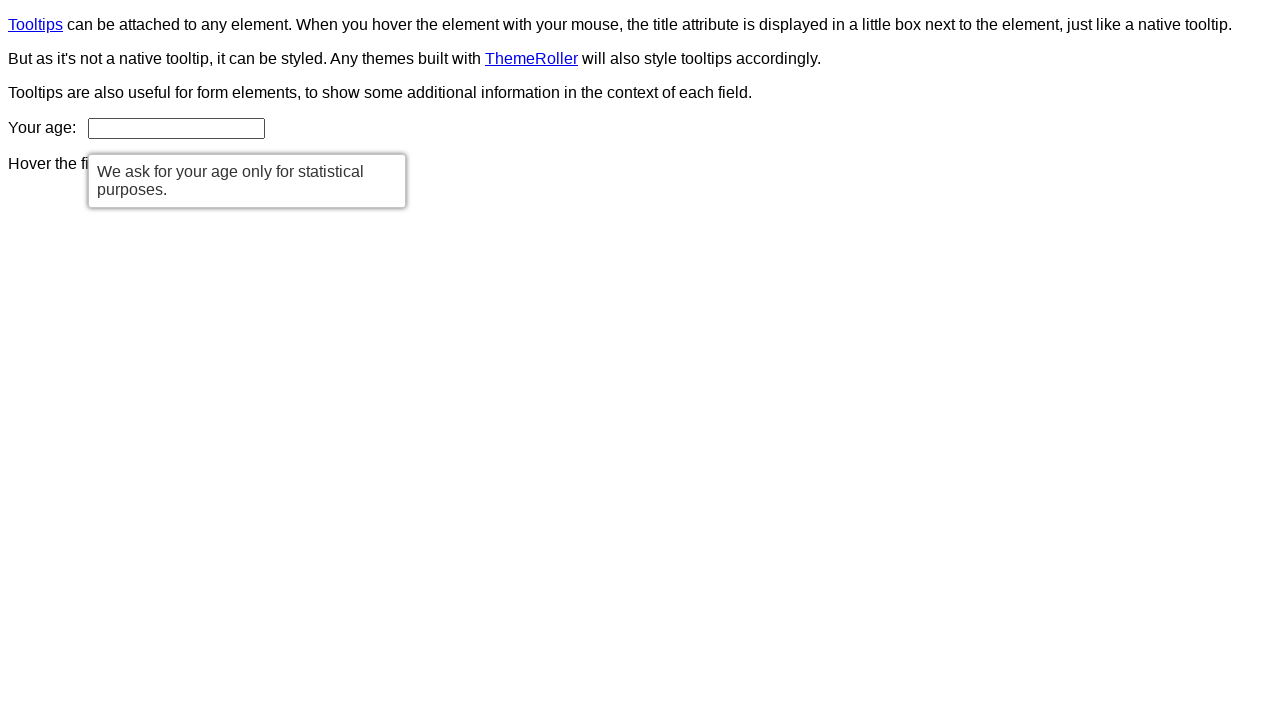